Tests radio button handling by clicking on the "Hockey" radio button and verifying it becomes selected

Starting URL: https://practice.cydeo.com/radio_buttons

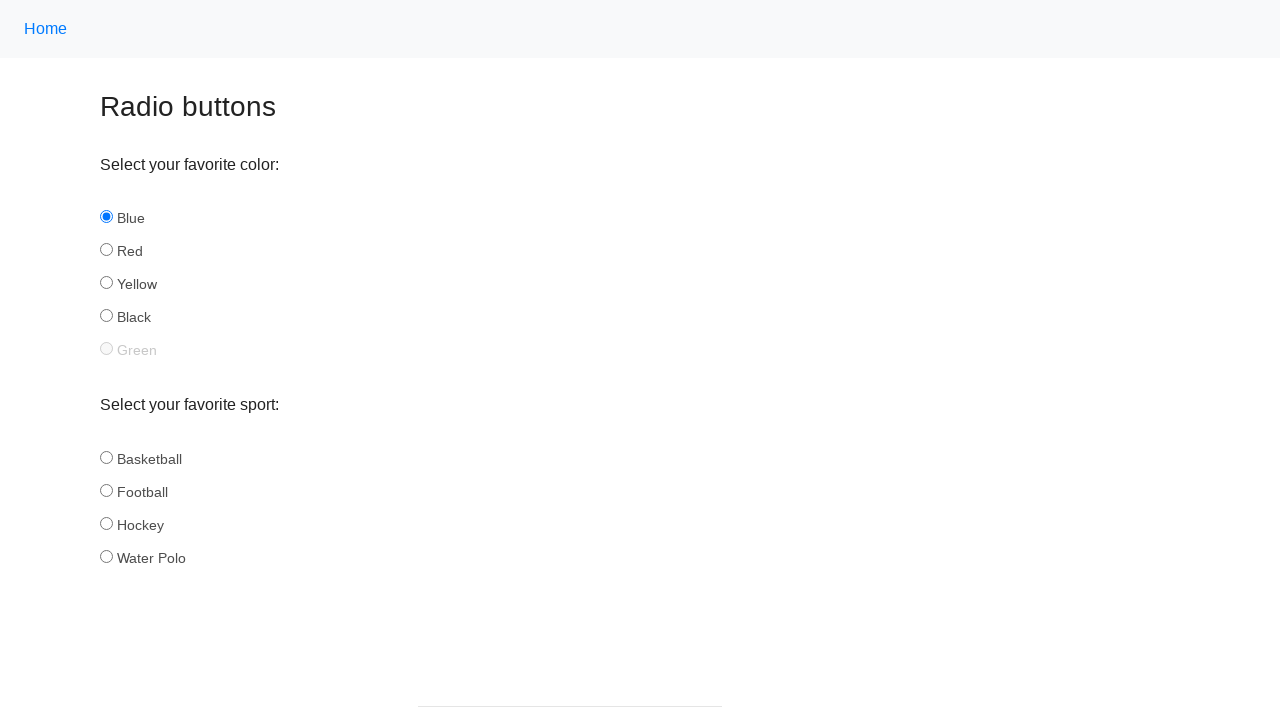

Clicked on the Hockey radio button at (106, 523) on input#hockey
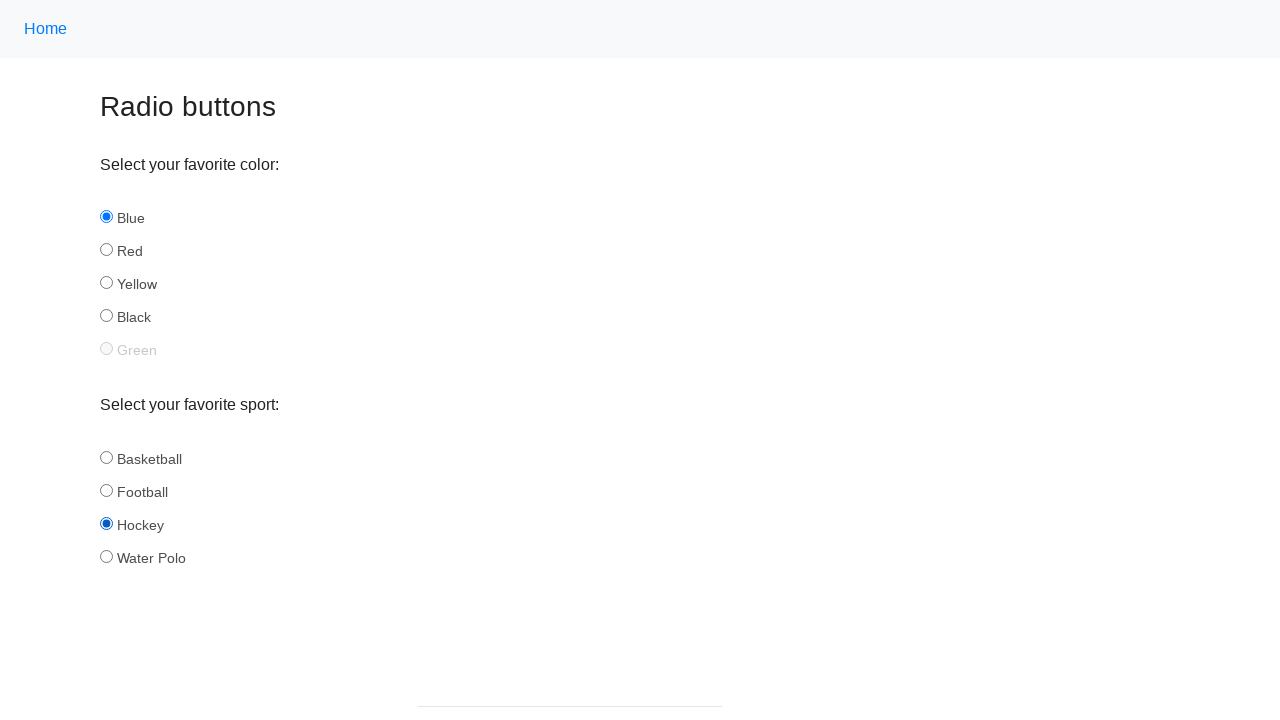

Located the Hockey radio button element
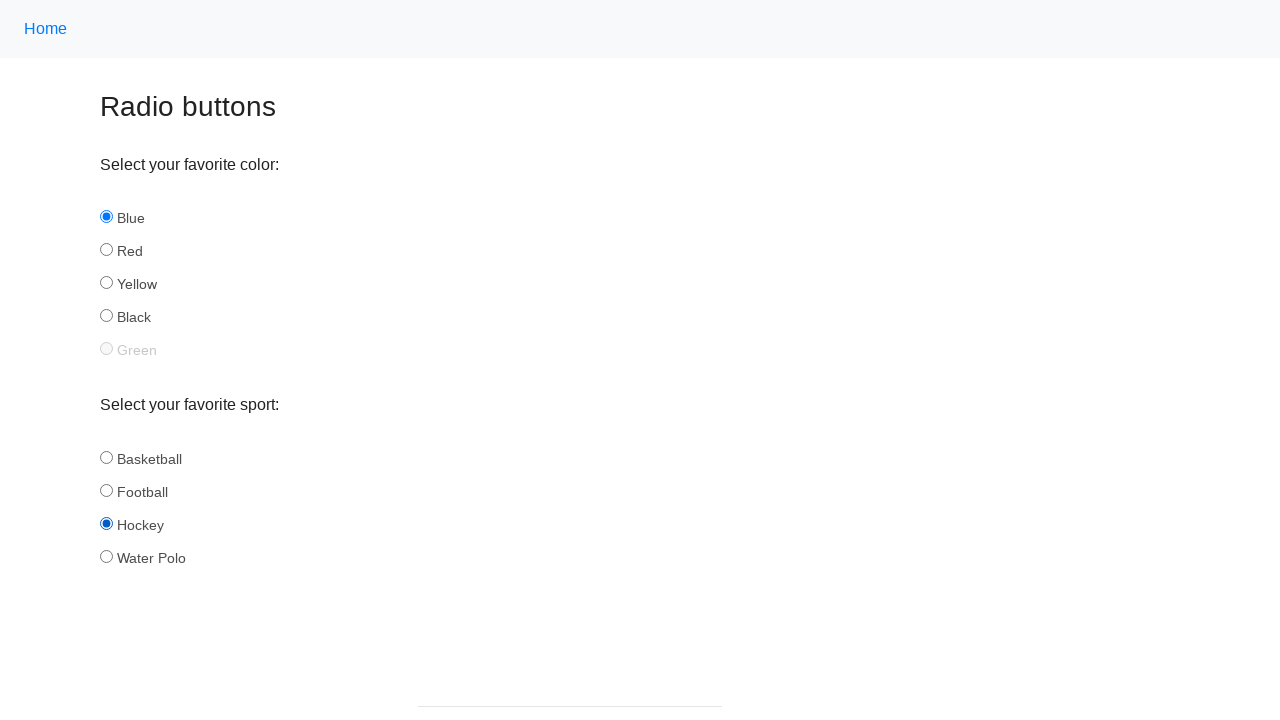

Verified Hockey radio button is selected
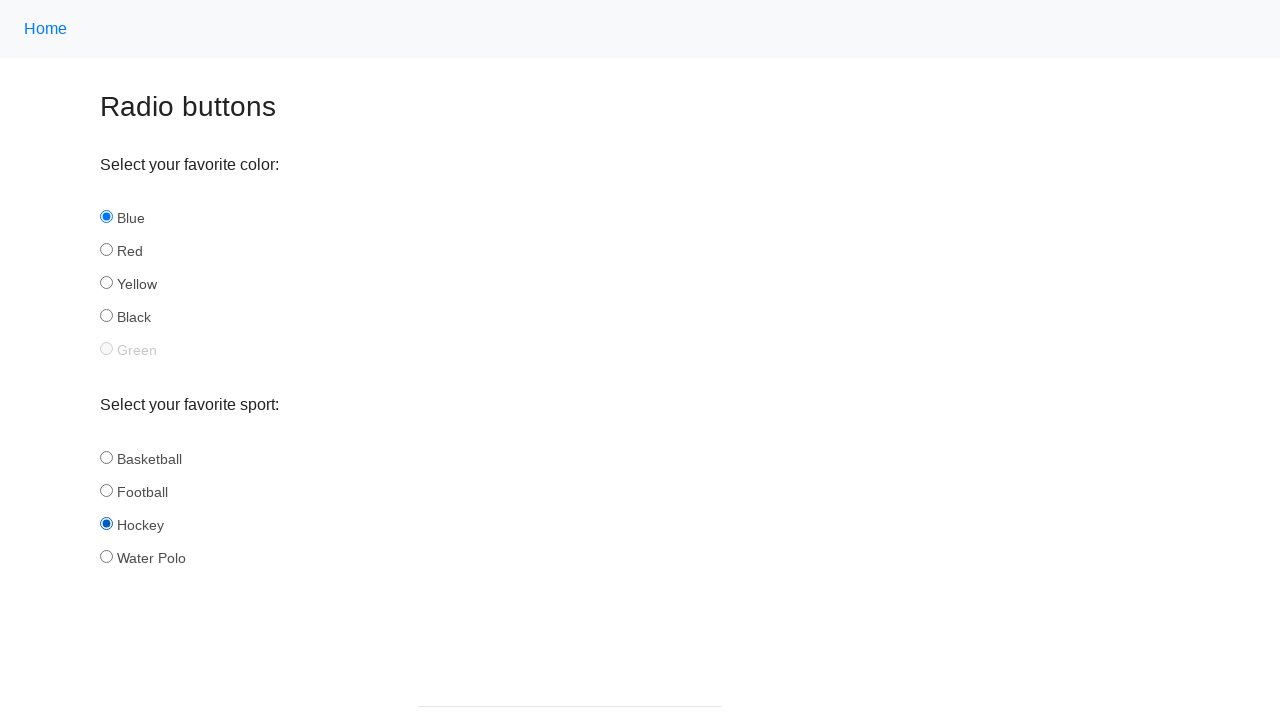

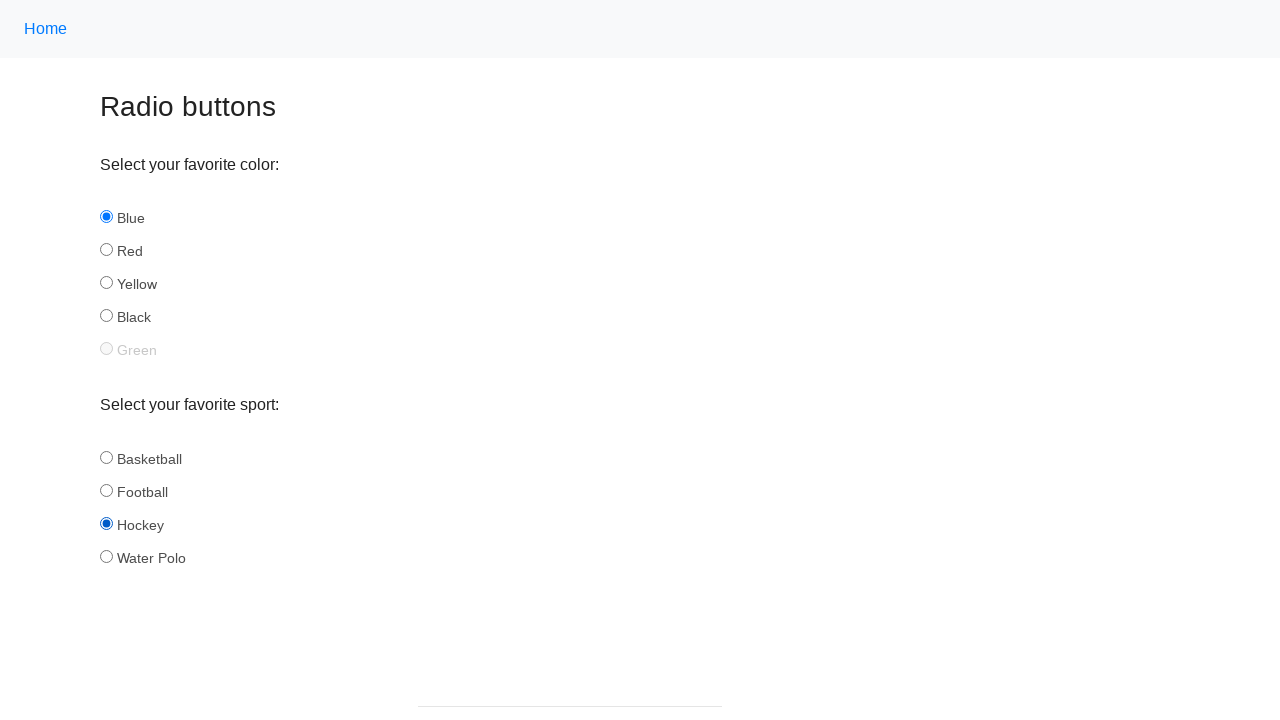